Tests handling of multiple browser windows by clicking a link that opens a new window, then switching between the parent and child windows to verify their titles and URLs.

Starting URL: https://opensource-demo.orangehrmlive.com/web/index.php/auth/login

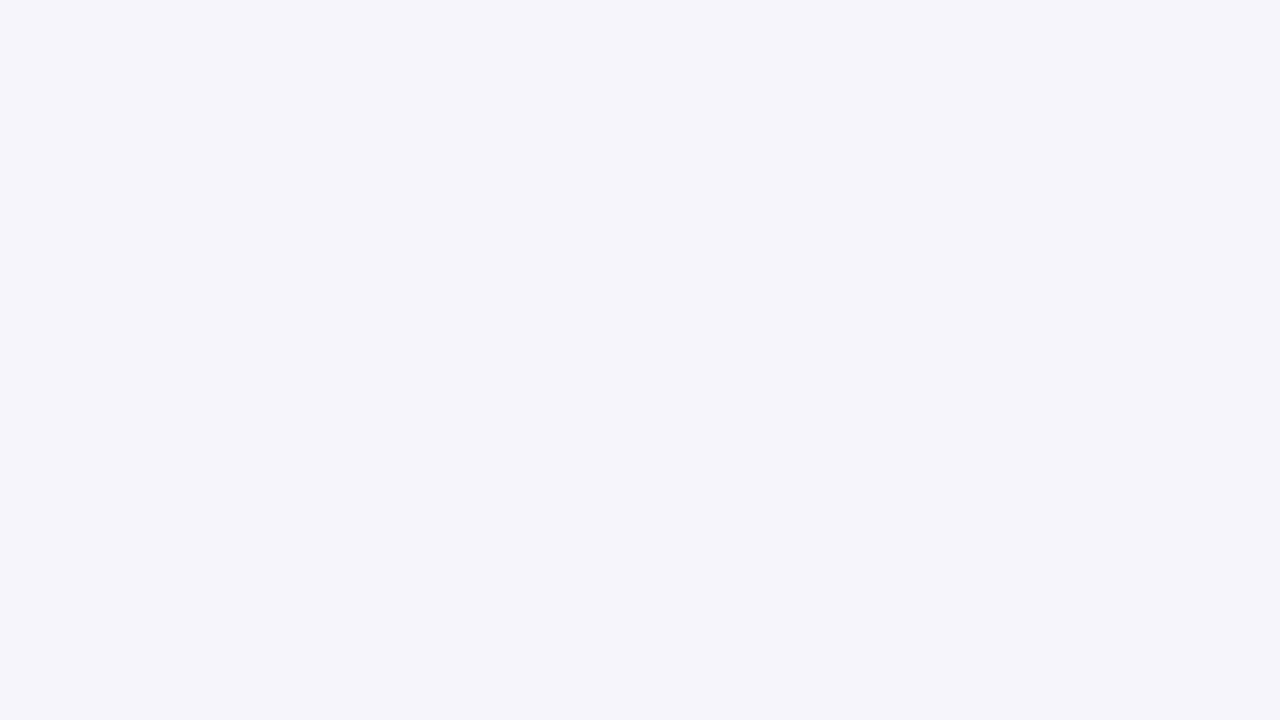

Clicked OrangeHRM, Inc link to open new window at (500, 652) on xpath=//a[normalize-space()='OrangeHRM, Inc']
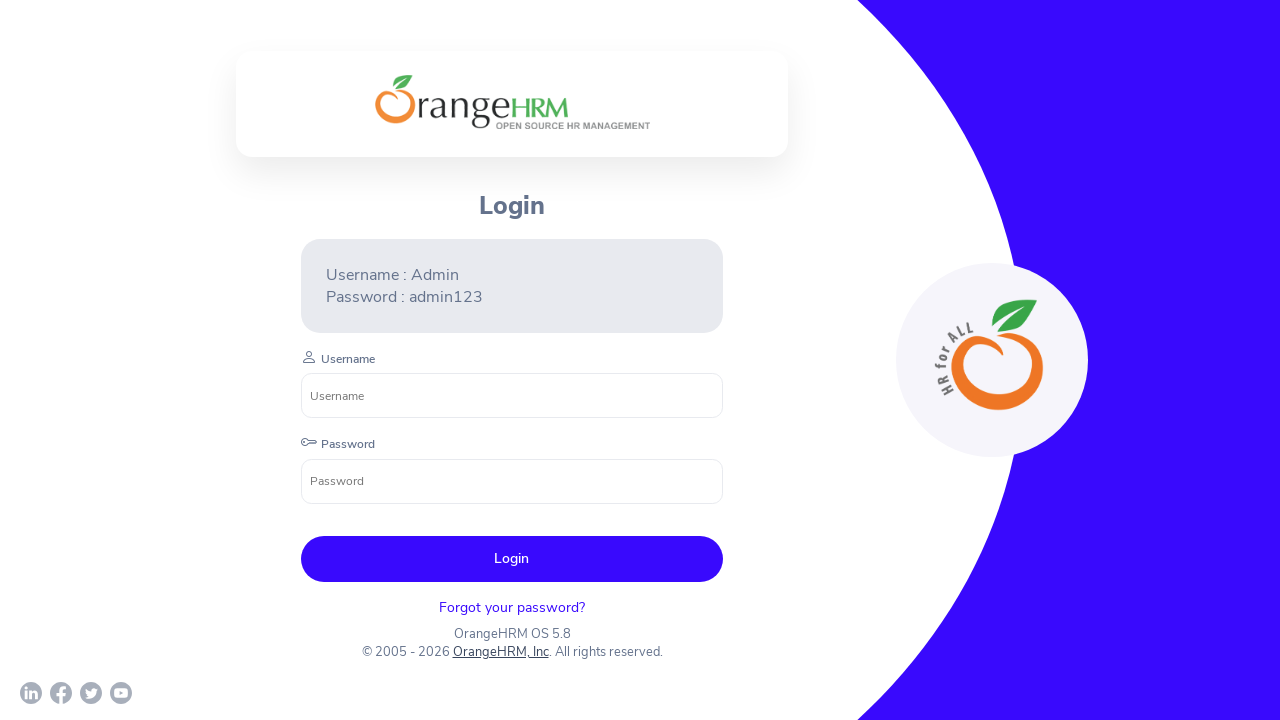

Captured child window page object
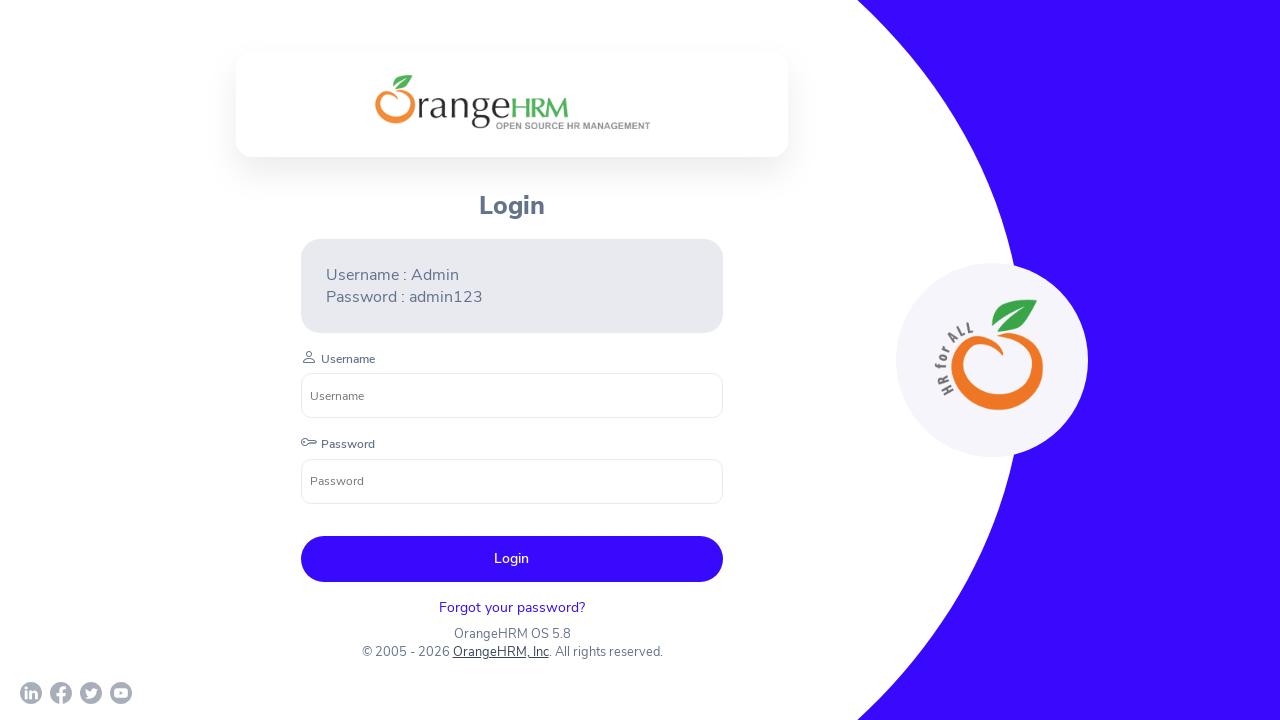

Child window finished loading
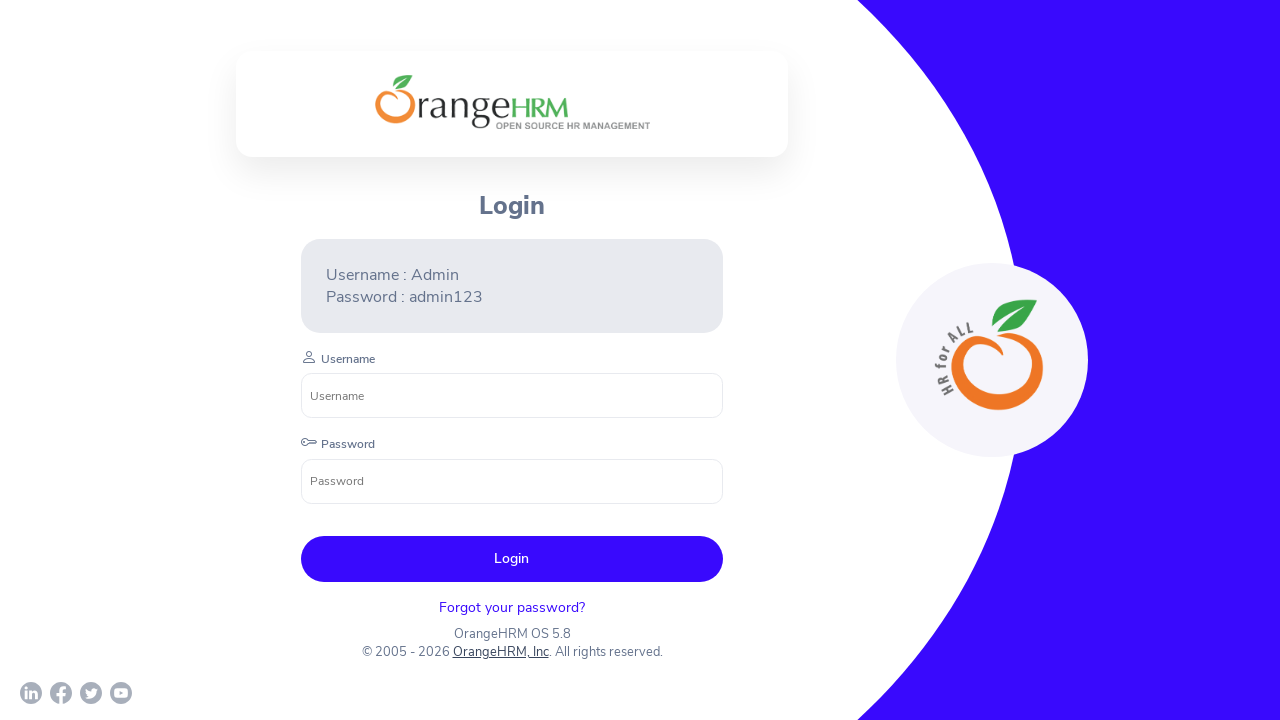

Retrieved child window title: Human Resources Management Software | HRMS | OrangeHRM
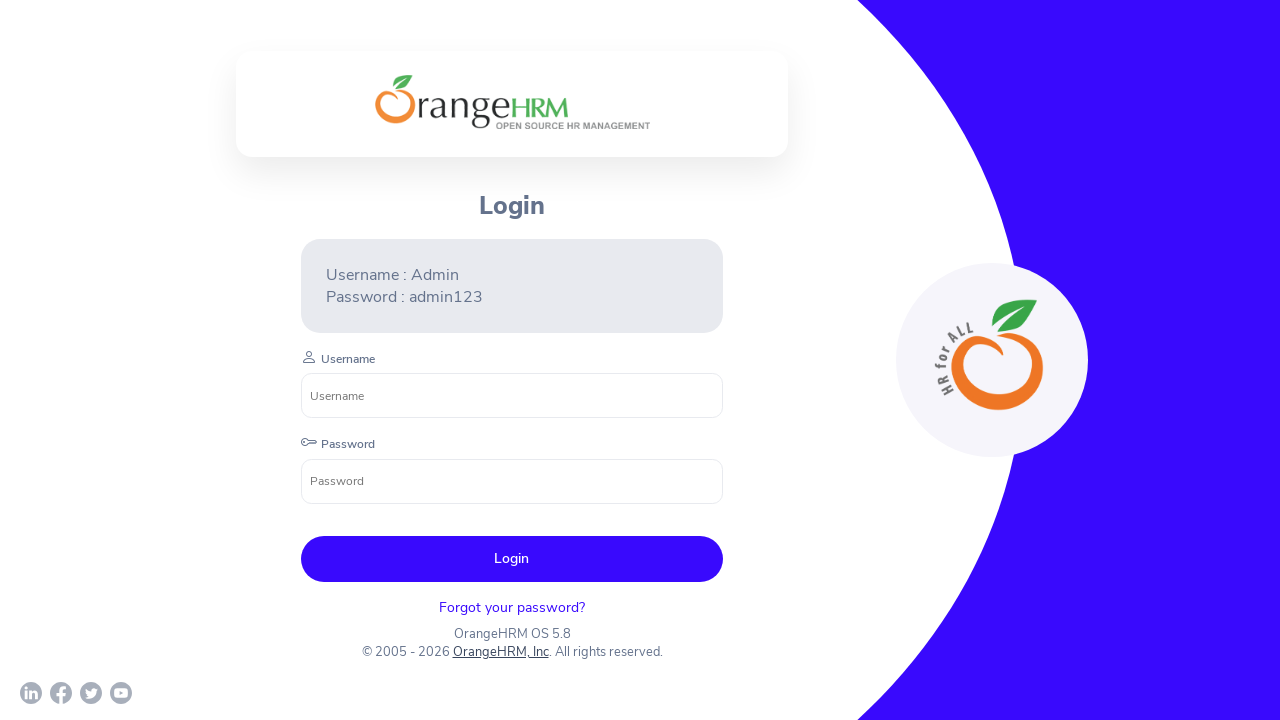

Retrieved parent window title: OrangeHRM
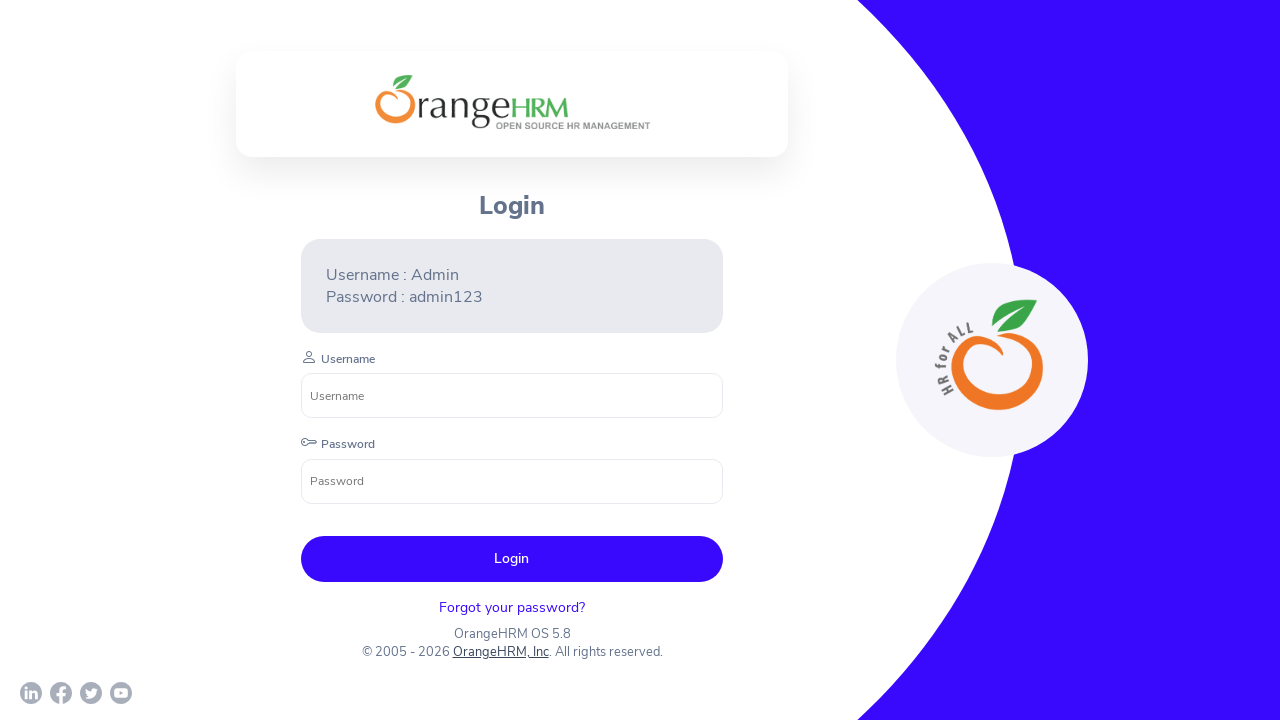

Verified page title: OrangeHRM, URL: https://opensource-demo.orangehrmlive.com/web/index.php/auth/login
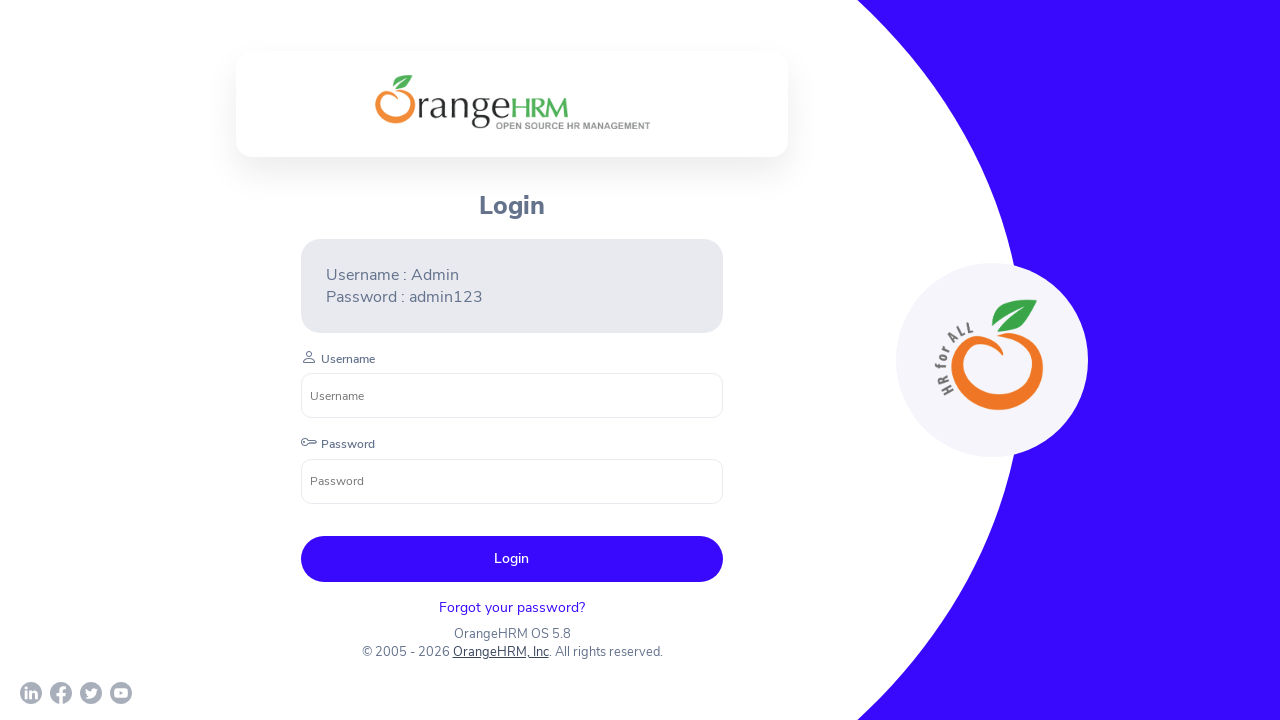

Verified page title: Human Resources Management Software | HRMS | OrangeHRM, URL: https://www.orangehrm.com/
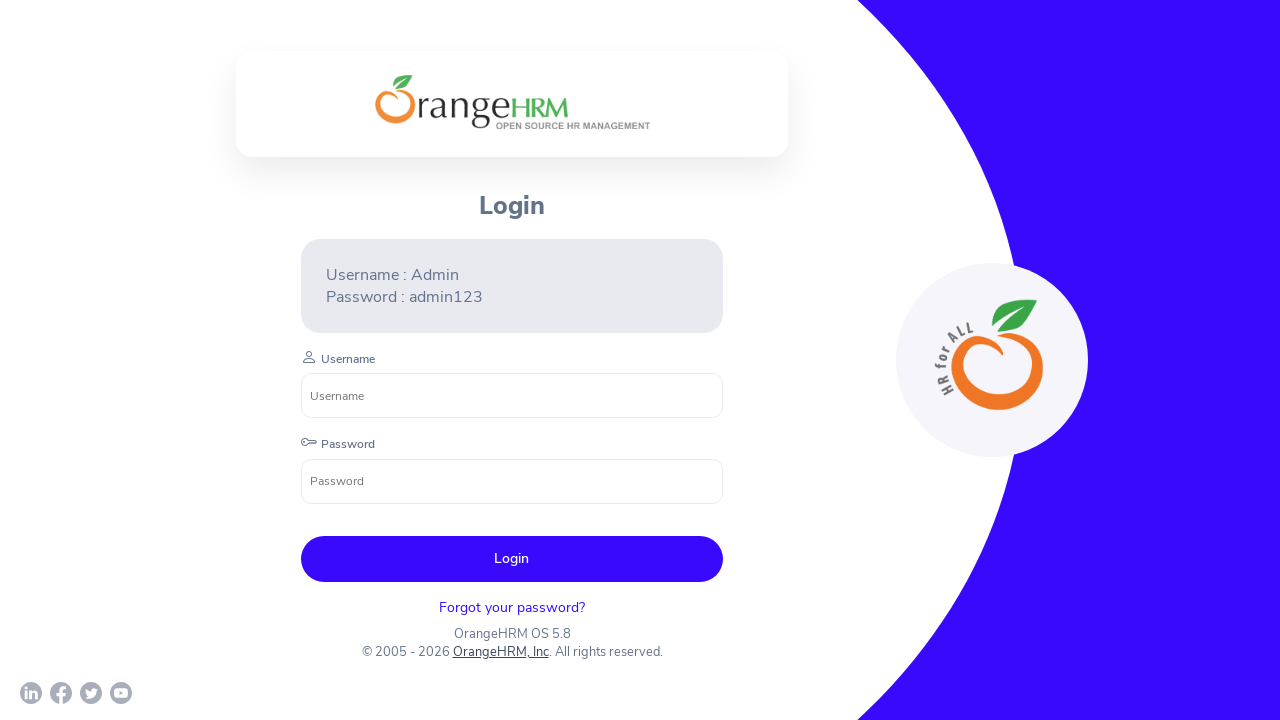

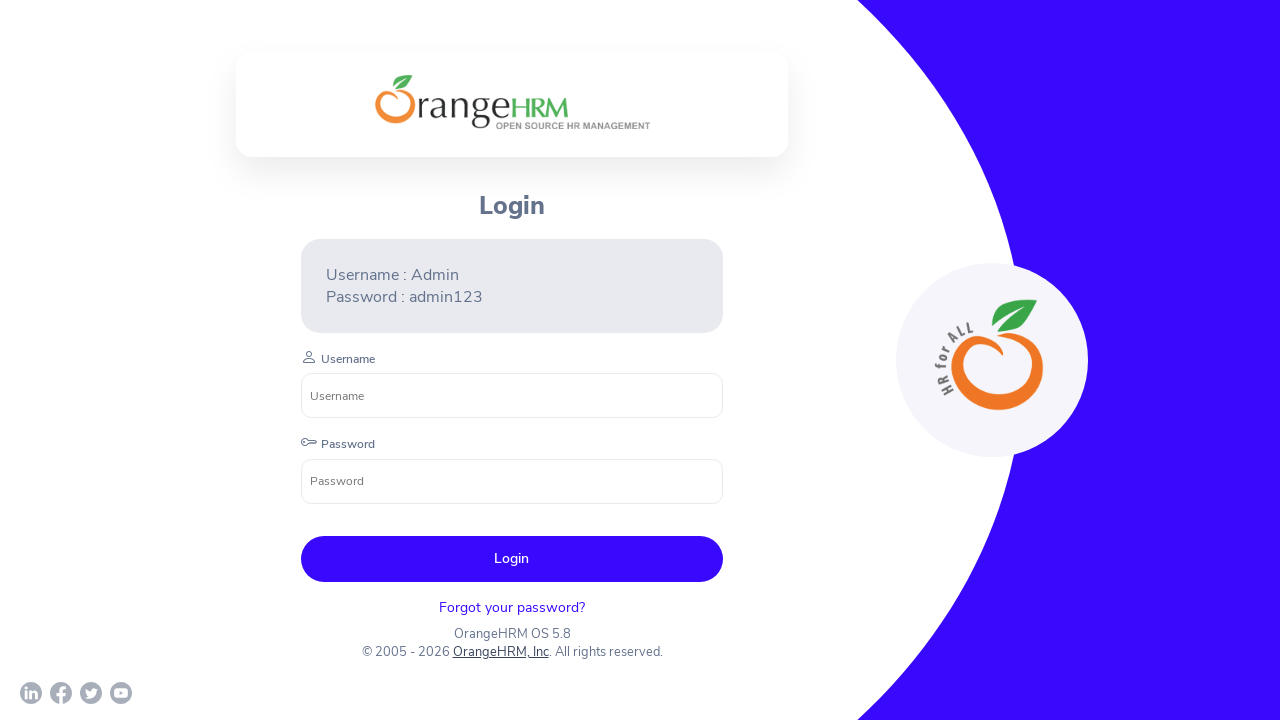